Tests dynamic controls functionality by clicking the Enable button and waiting for the textbox to become enabled, then verifying the success message appears

Starting URL: https://the-internet.herokuapp.com/dynamic_controls

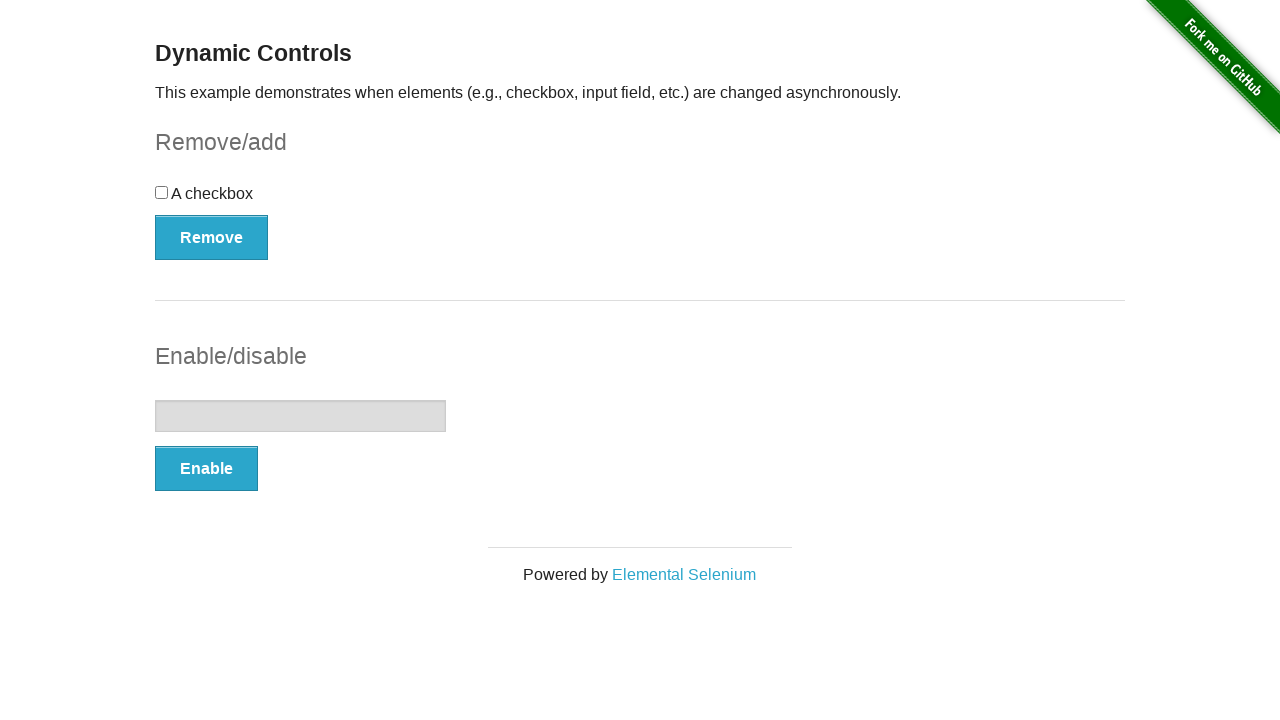

Verified textbox is initially disabled
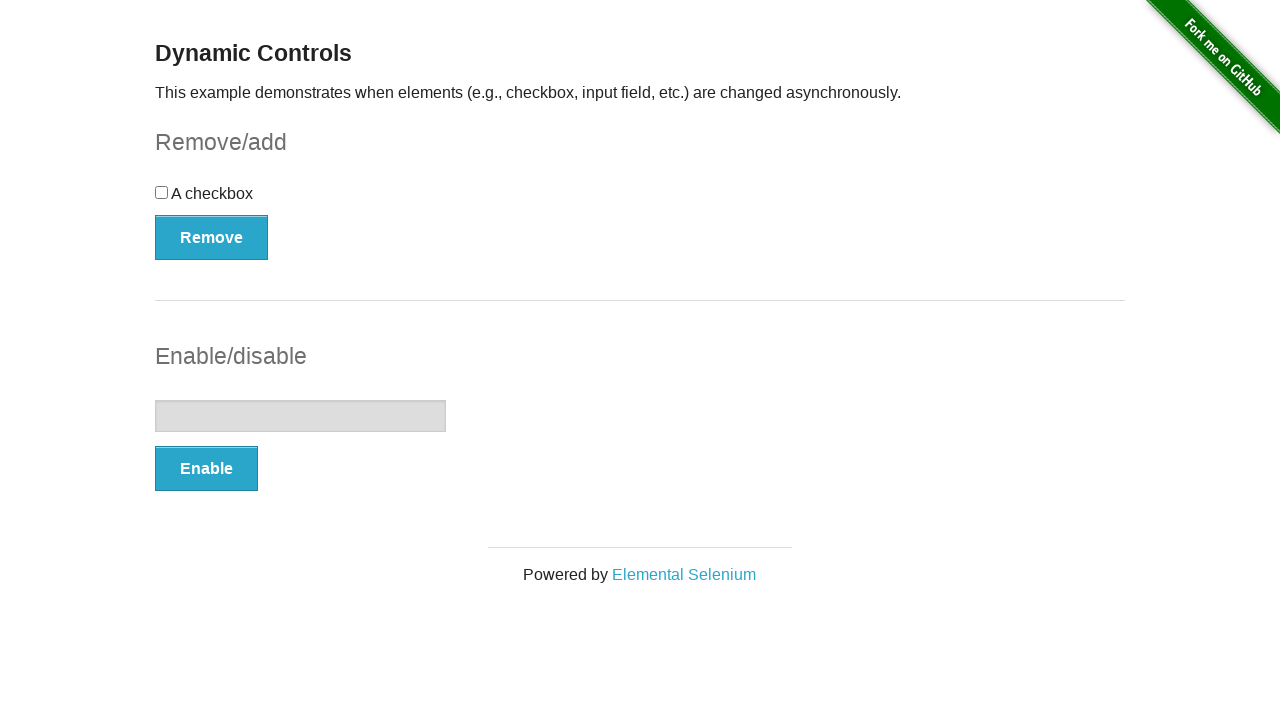

Clicked the Enable button at (206, 469) on xpath=//button[text()='Enable']
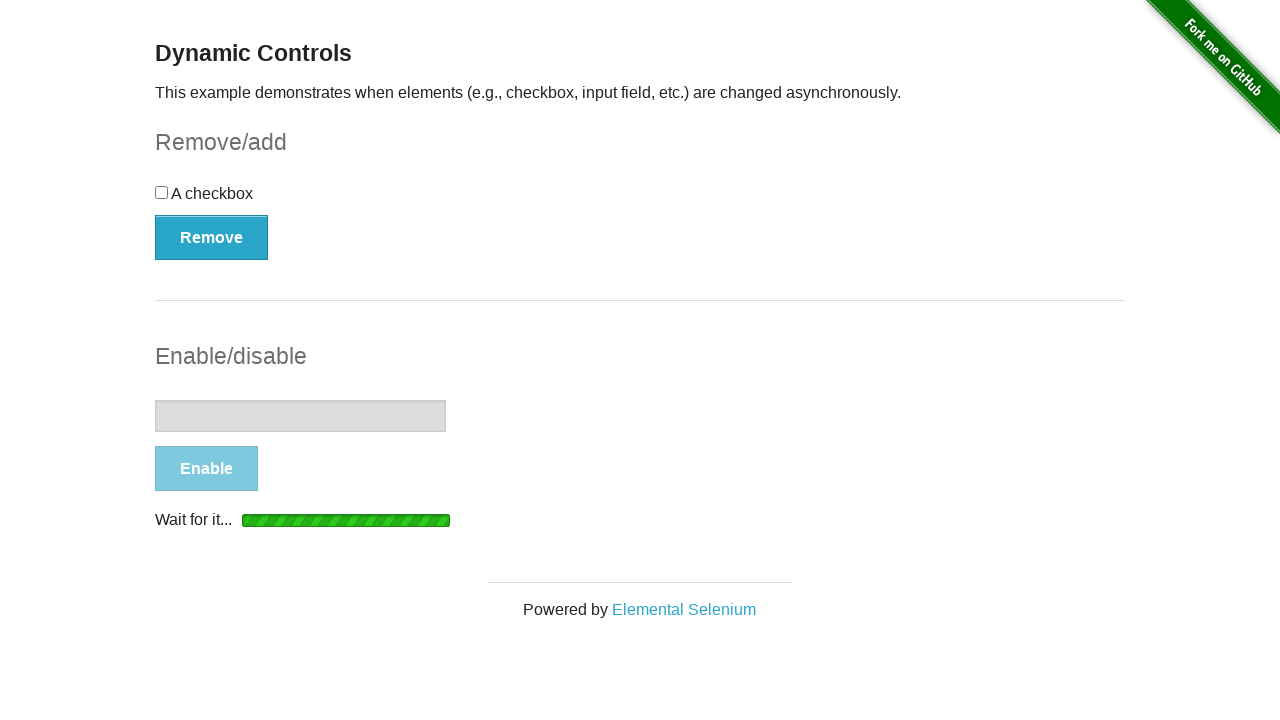

Textbox became enabled
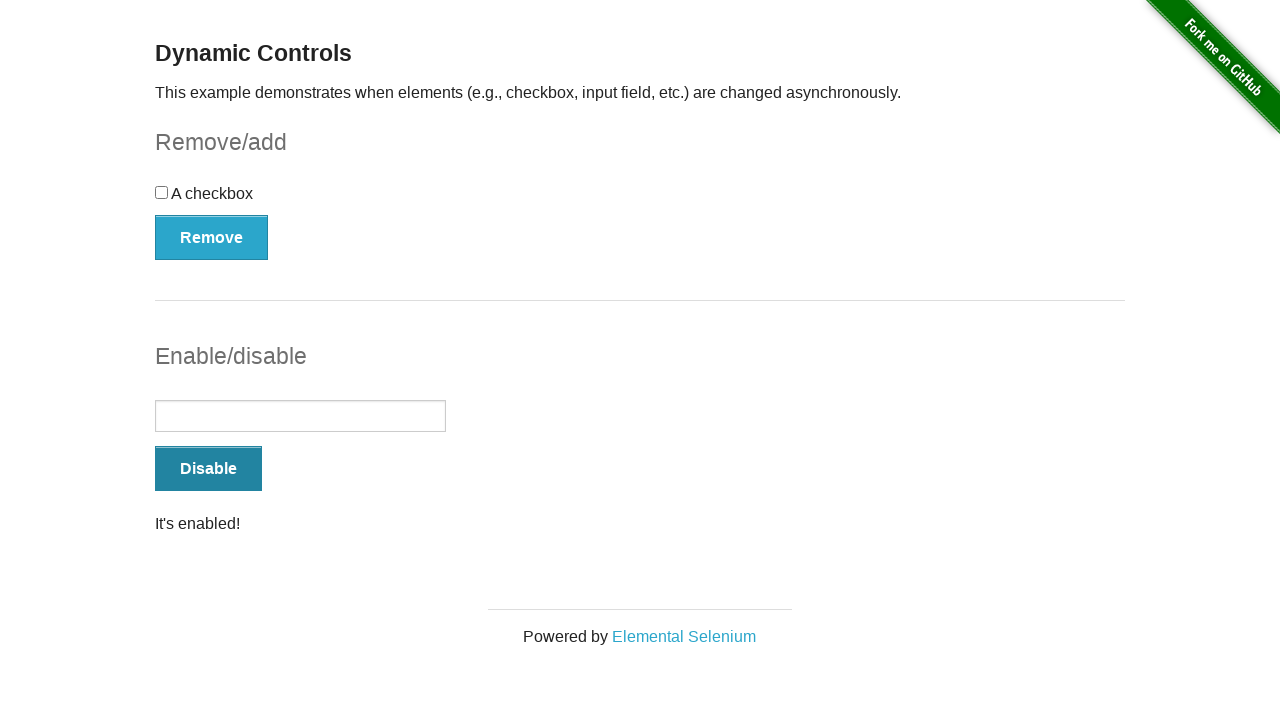

Success message 'It's enabled!' appeared
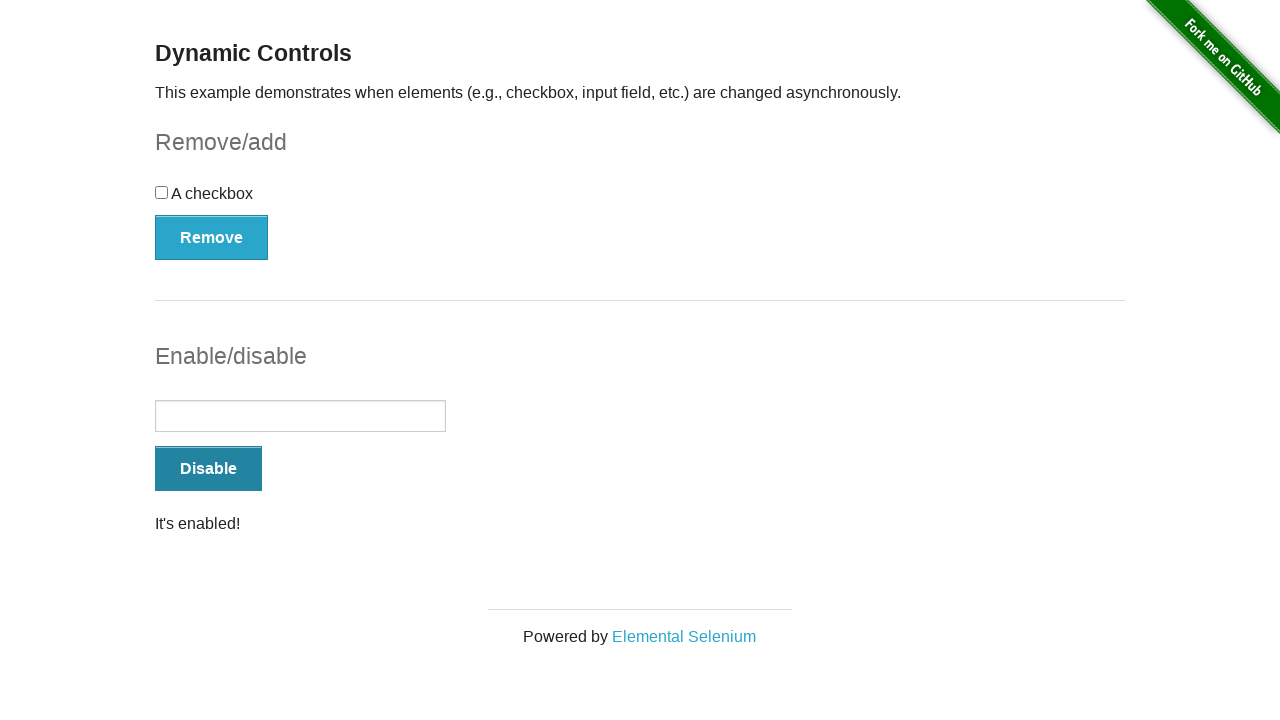

Verified textbox is now enabled
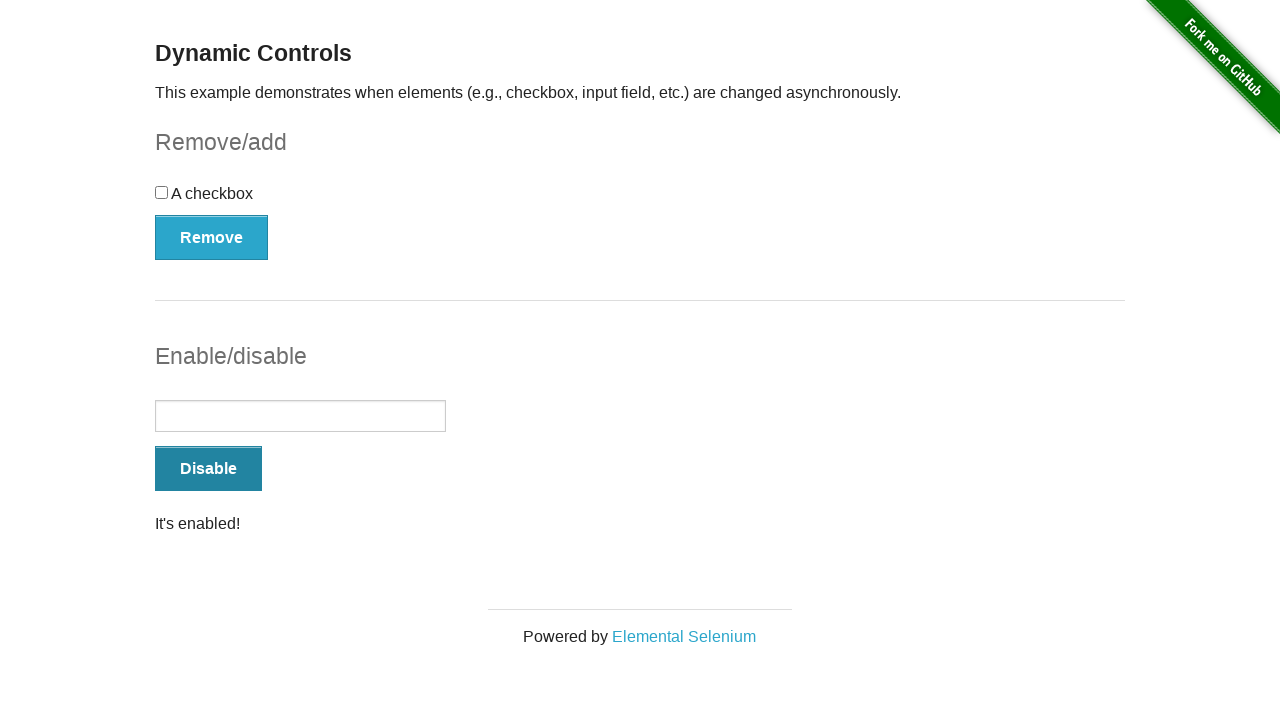

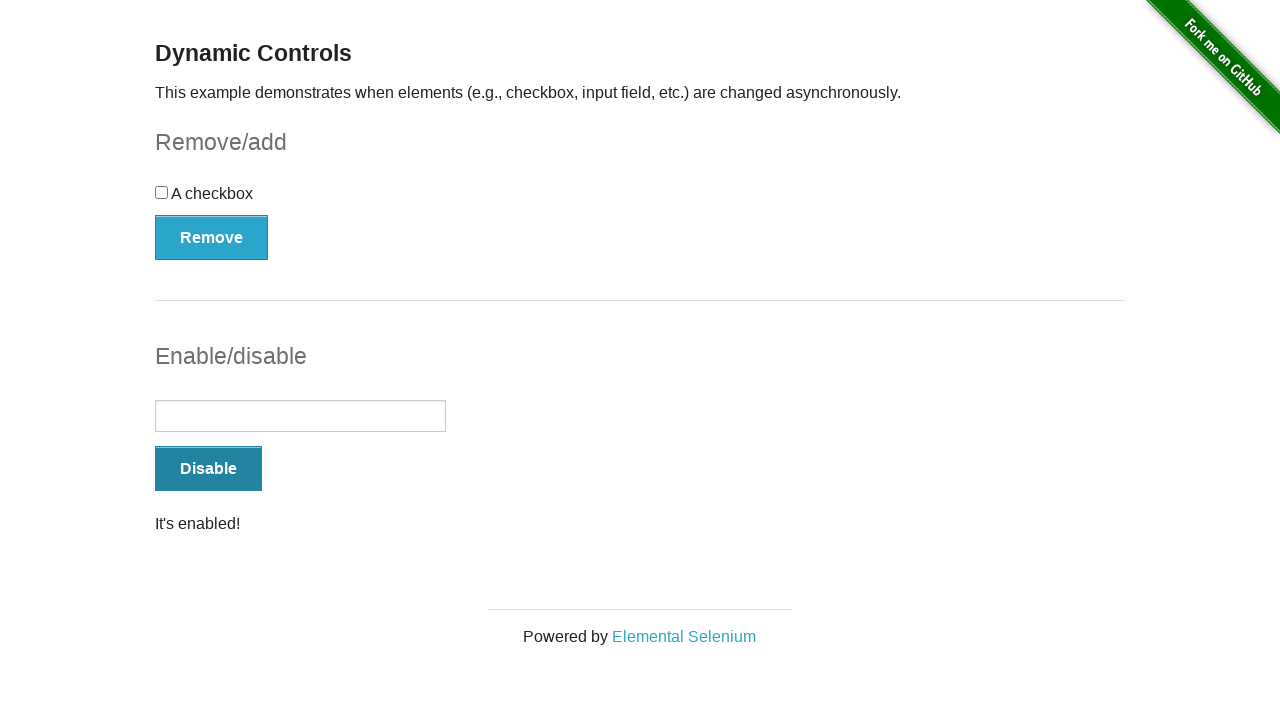